Tests submitting only the email field in a text box form and verifies the email appears in the output

Starting URL: https://demoqa.com/text-box

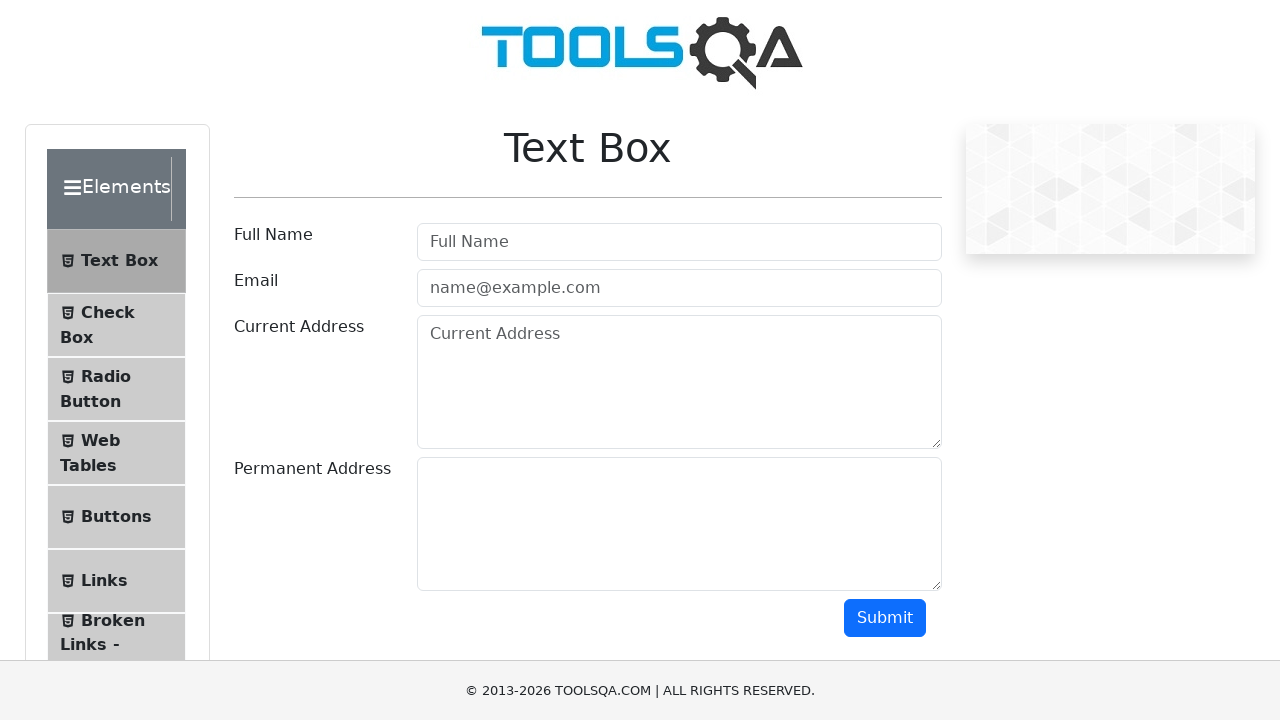

Filled email field with 'abcd@example.com' on #userEmail
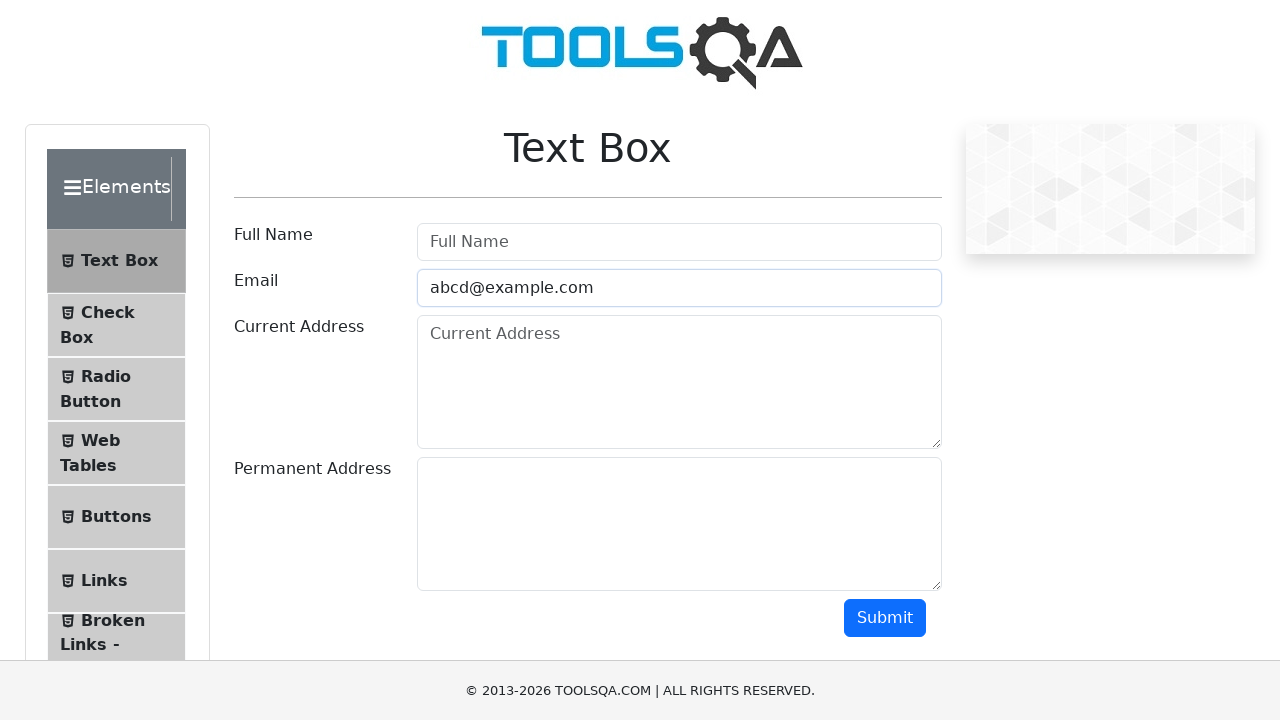

Located submit button
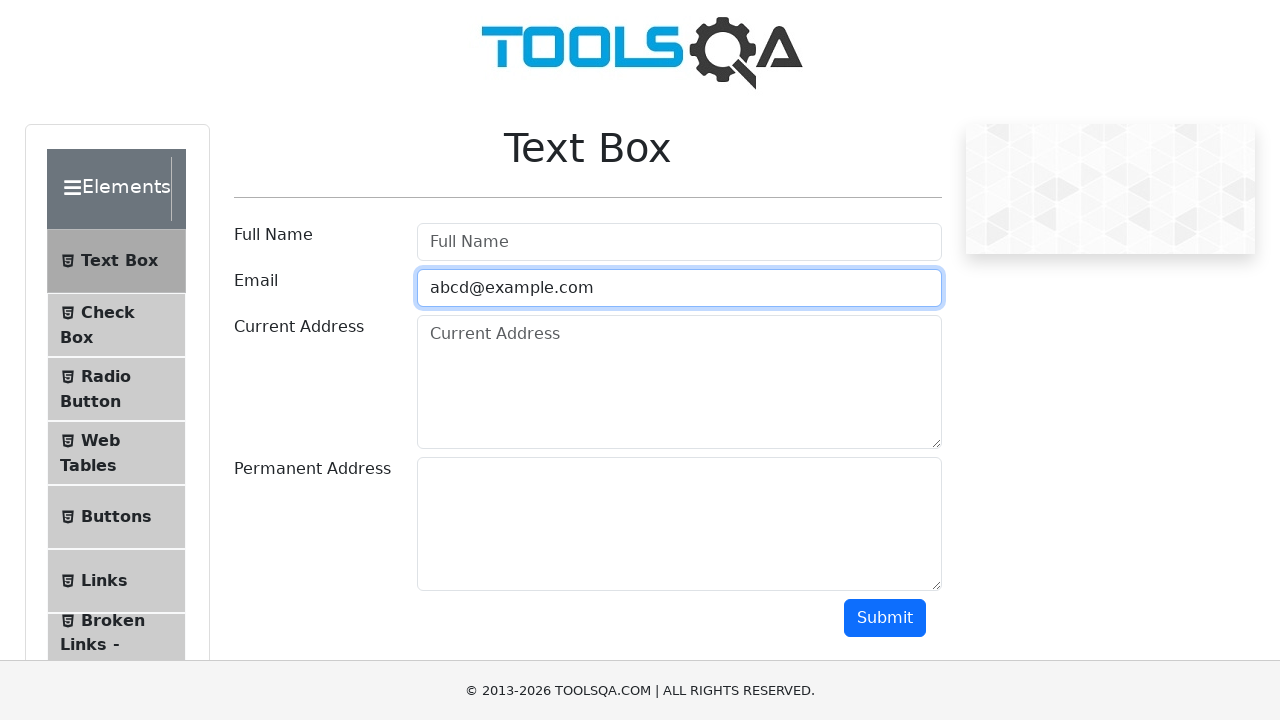

Scrolled submit button into view
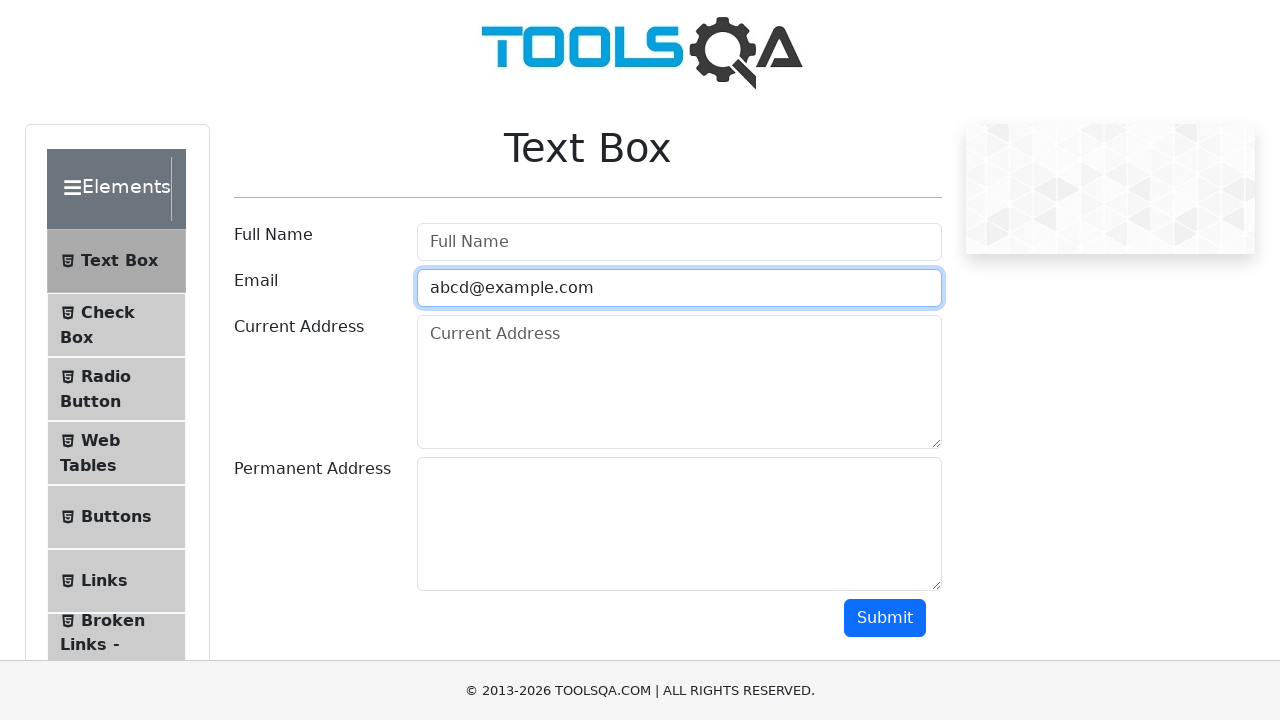

Clicked submit button at (885, 618) on #submit
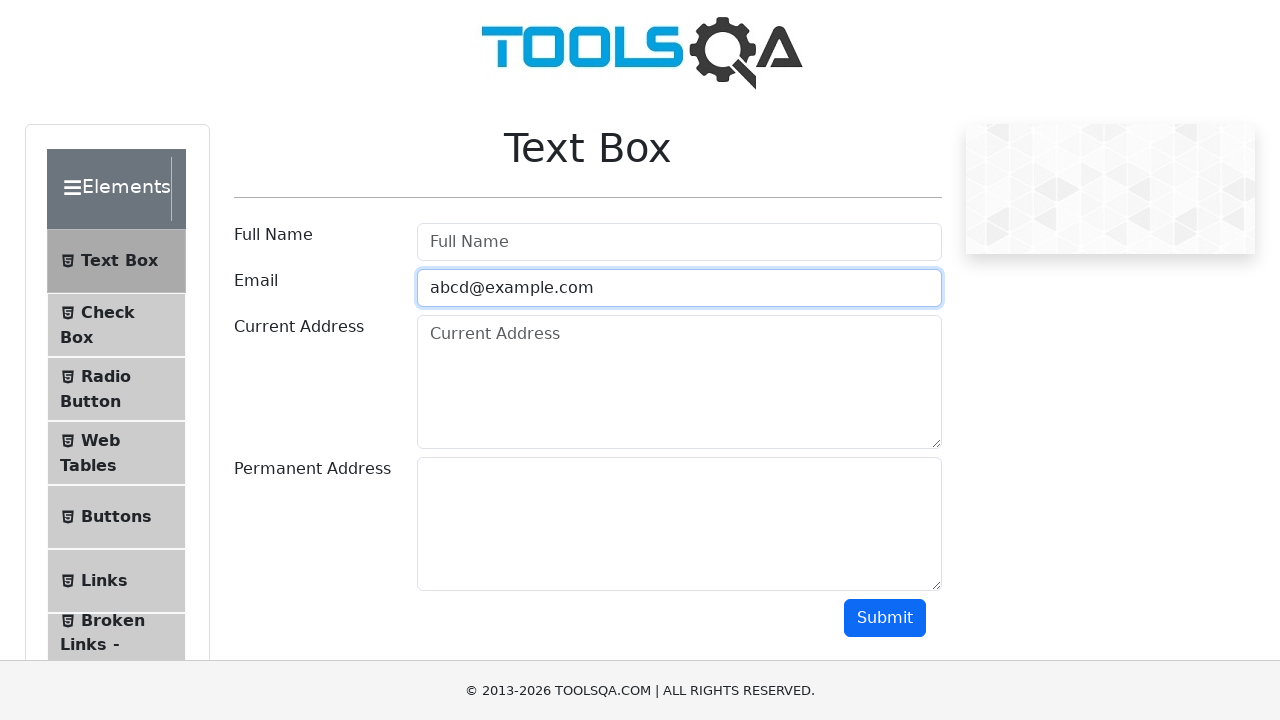

Verified email 'abcd@example.com' appears in output
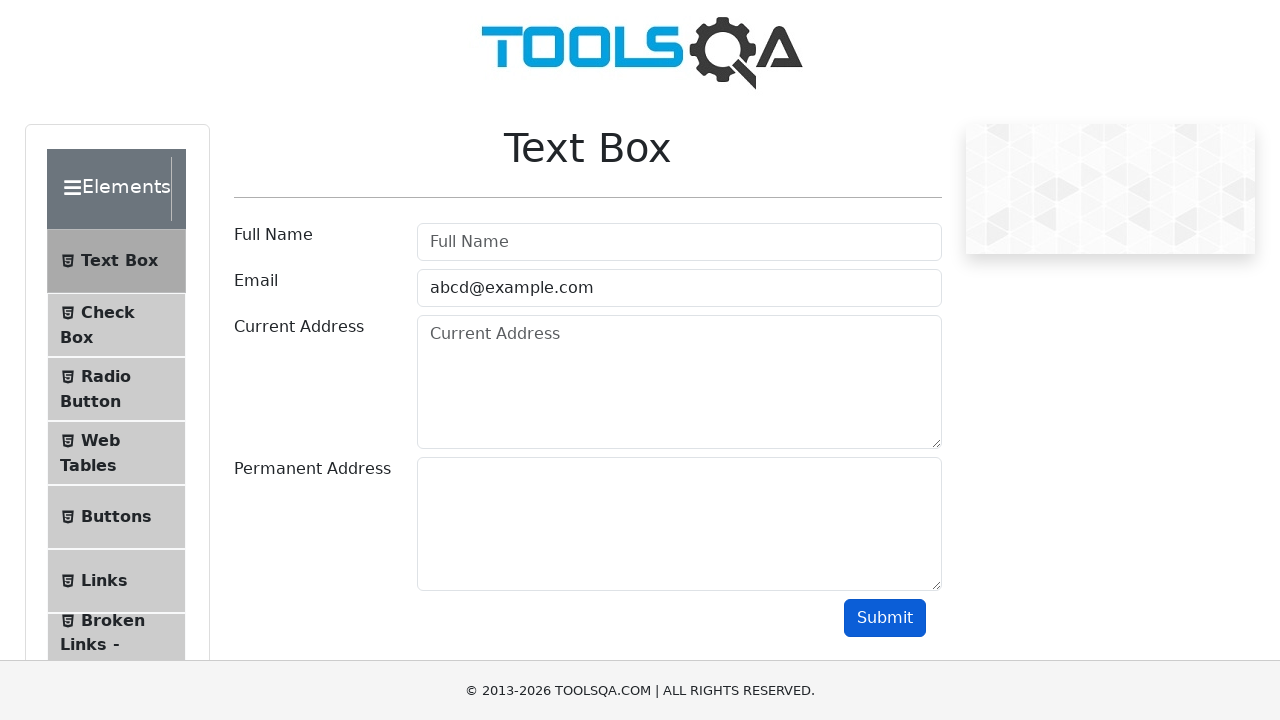

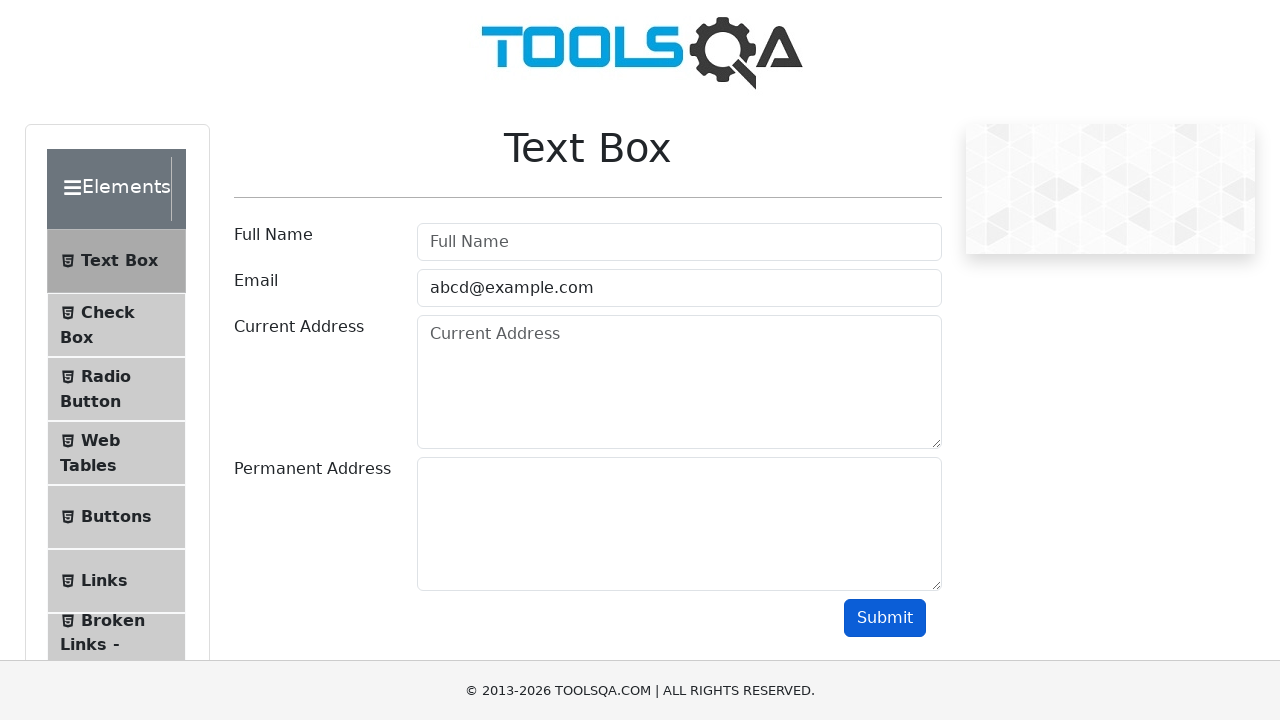